Finds a text input field by its ID and fills it with test text.

Starting URL: https://seleniumbase.io/demo_page

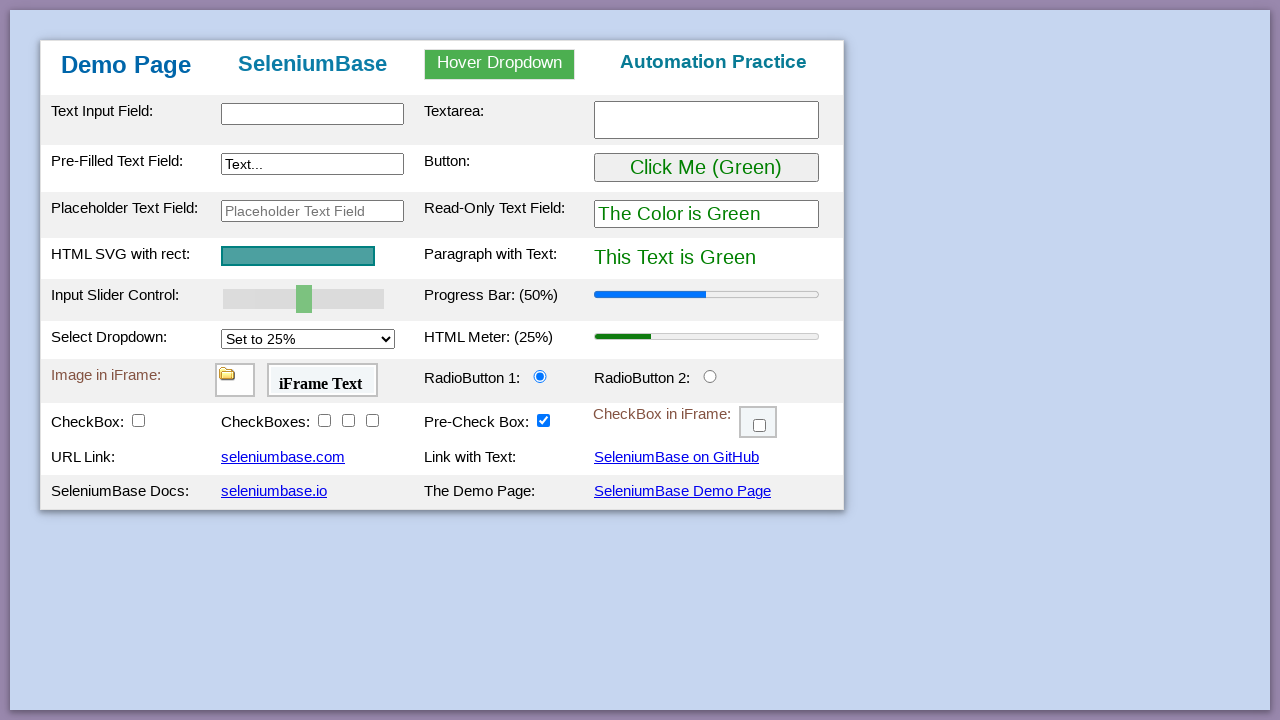

Filled text input field with ID 'myTextInput' with 'Automatisierter Test' on //input[@id='myTextInput']
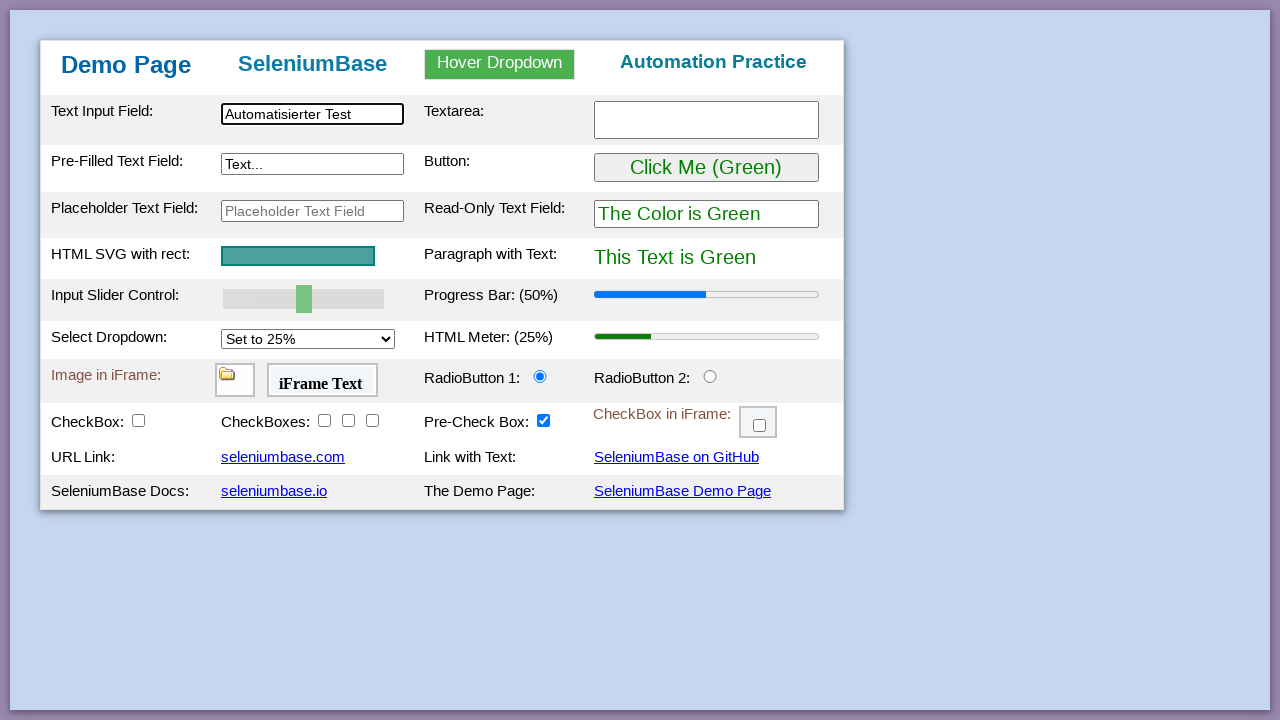

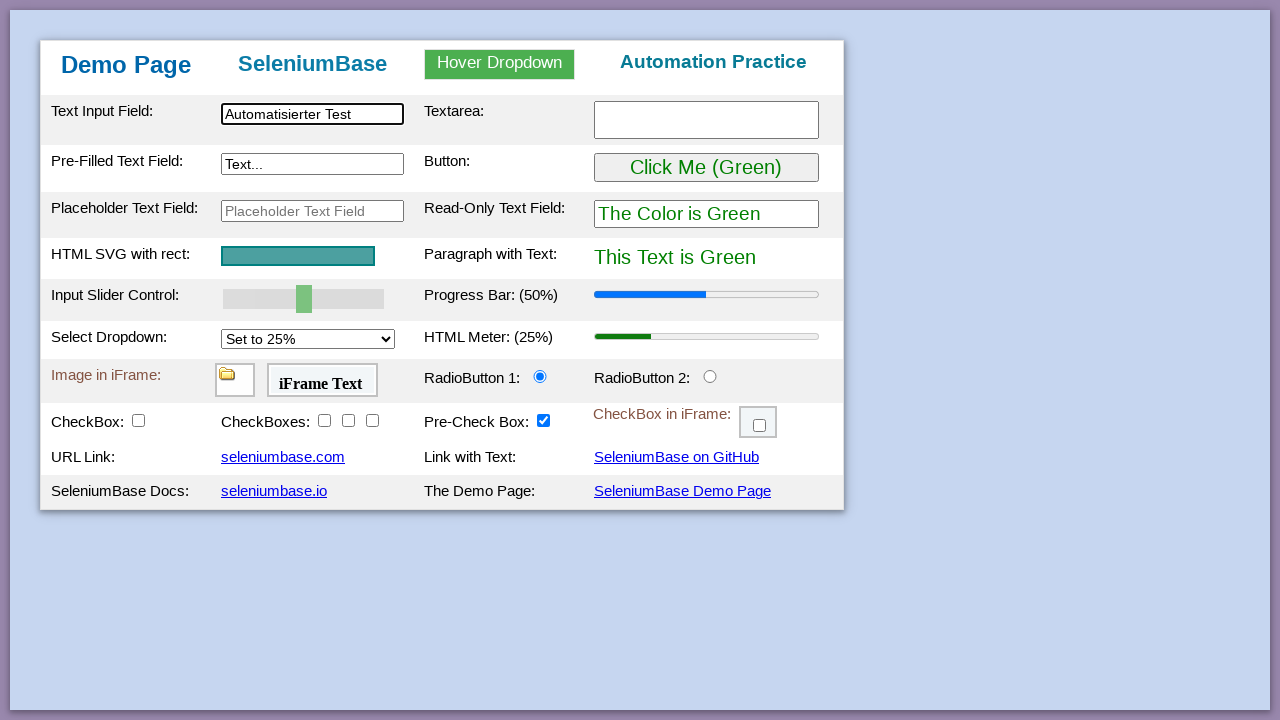